Tests multiple window handling by clicking a link that opens a new window, capturing window handles, and switching back to the original window.

Starting URL: https://the-internet.herokuapp.com/windows

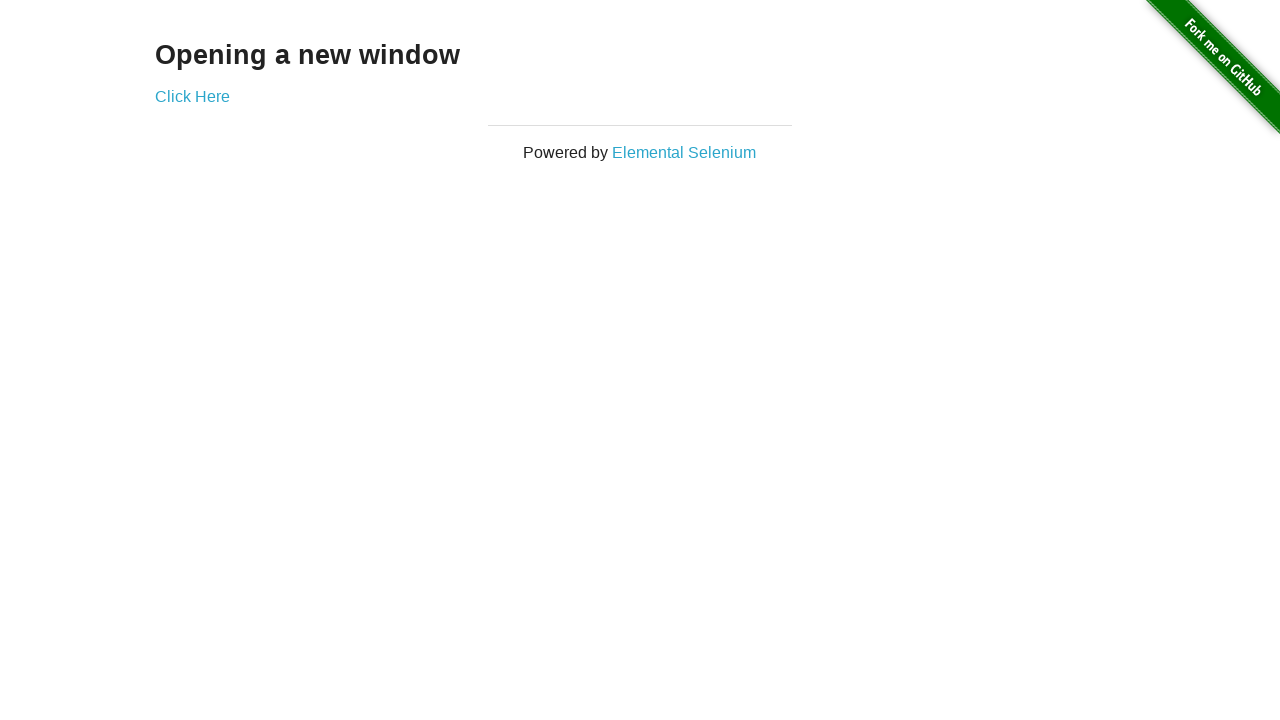

Stored reference to original page
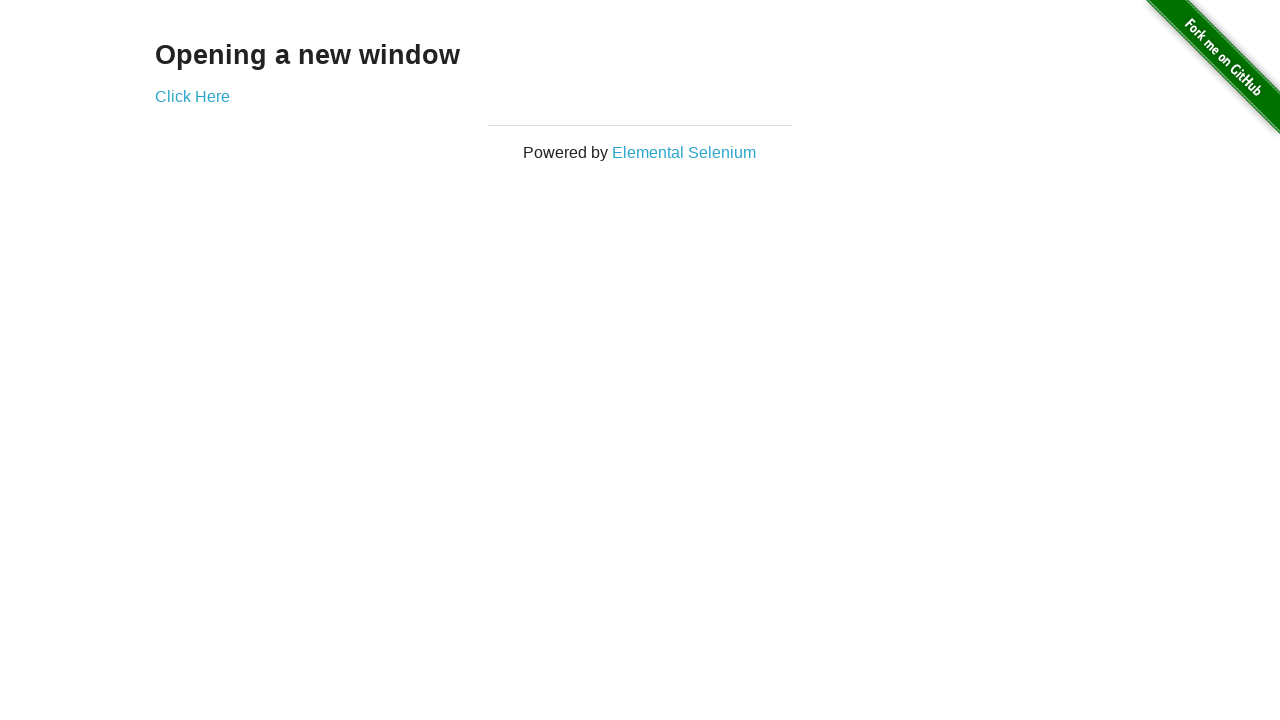

Clicked 'Click Here' link to open new window at (192, 96) on text=Click Here
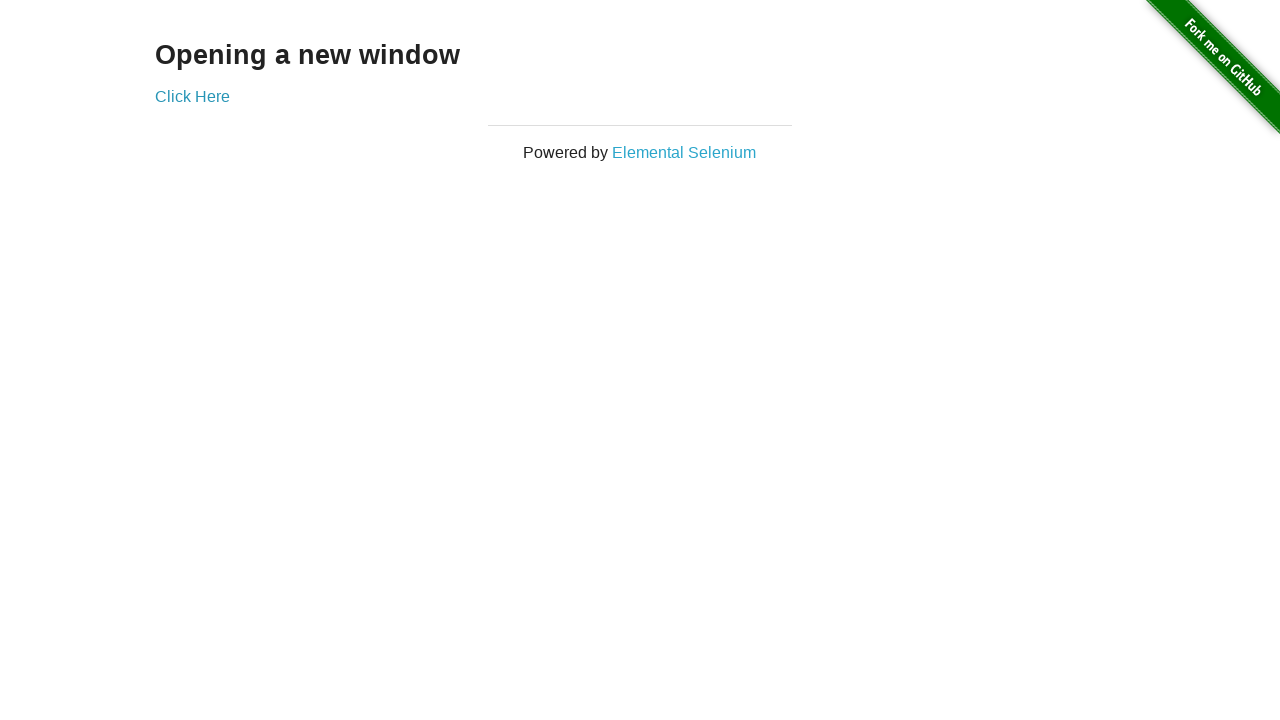

Captured new window handle
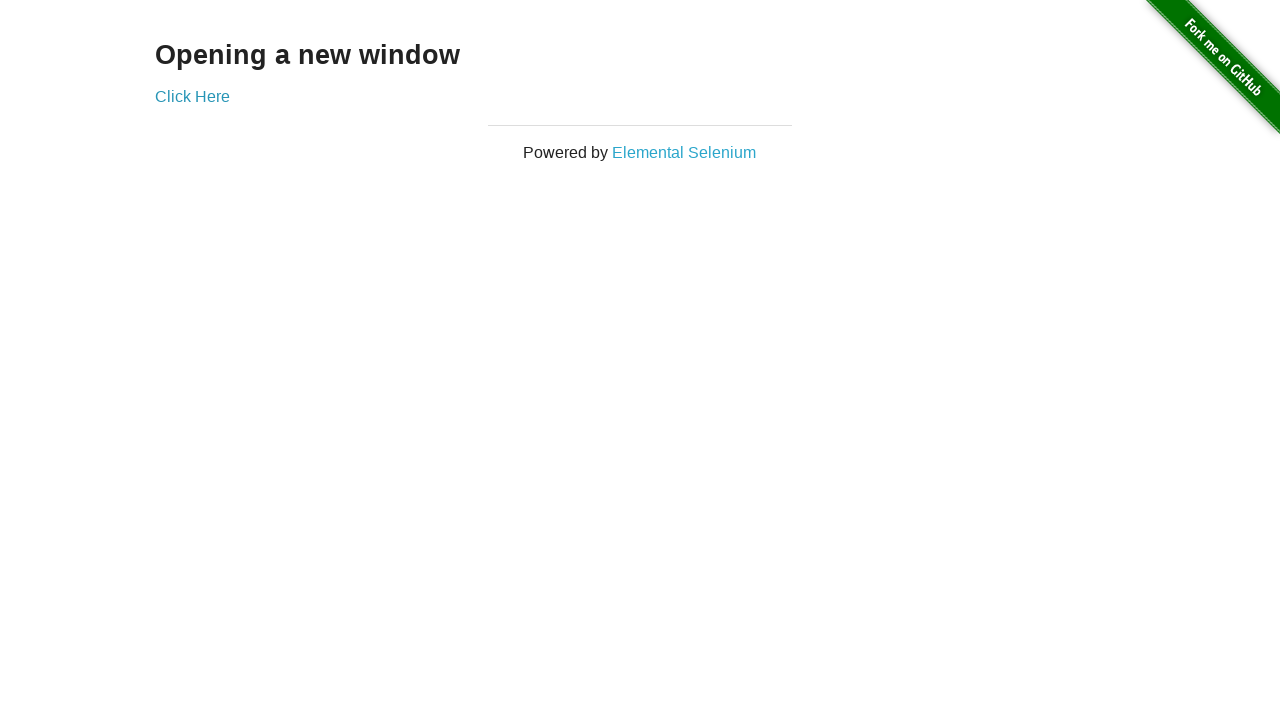

New window finished loading
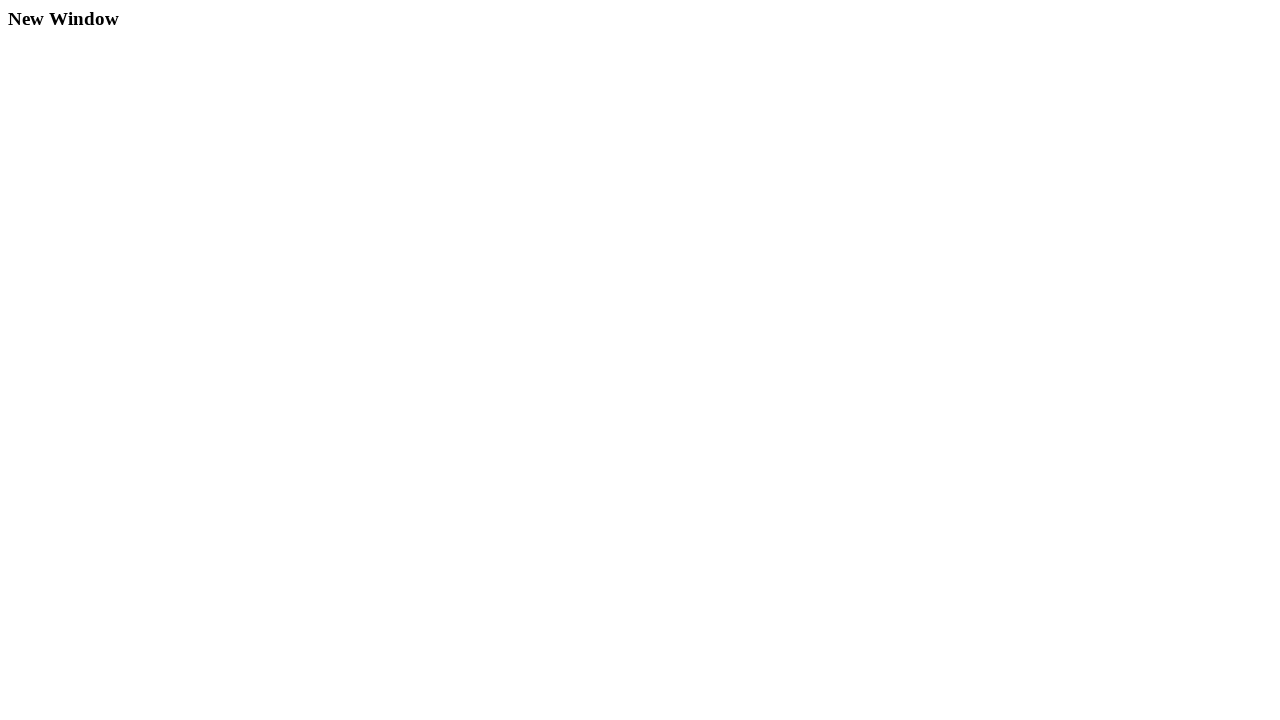

Switched focus back to original window
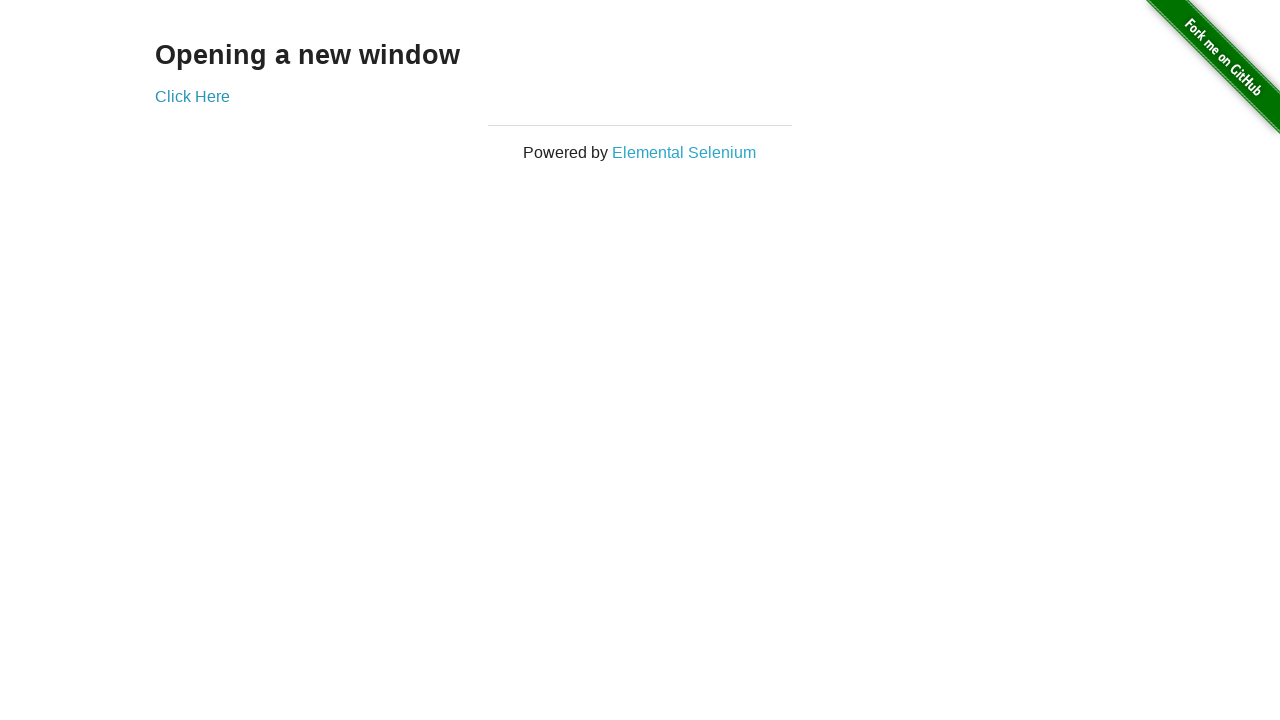

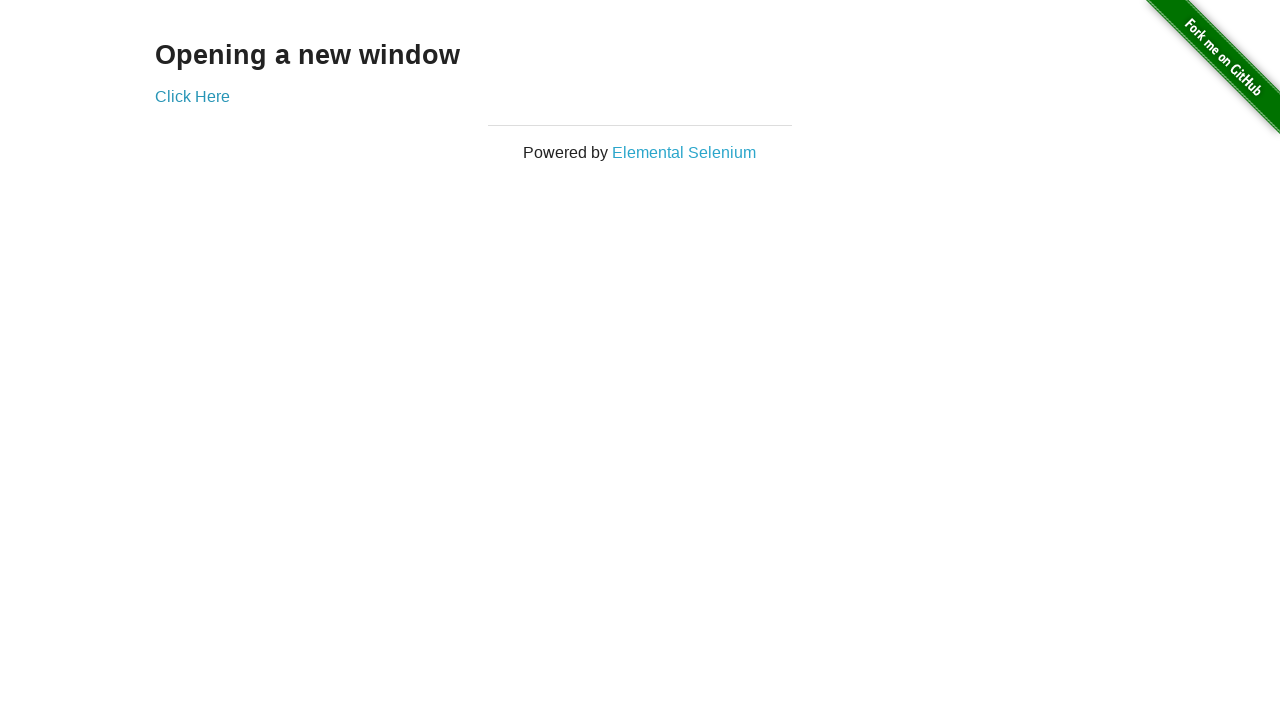